Tests form validation with an invalid email format, expecting an error message

Starting URL: https://lm.skillbox.cc/qa_tester/module02/homework1/

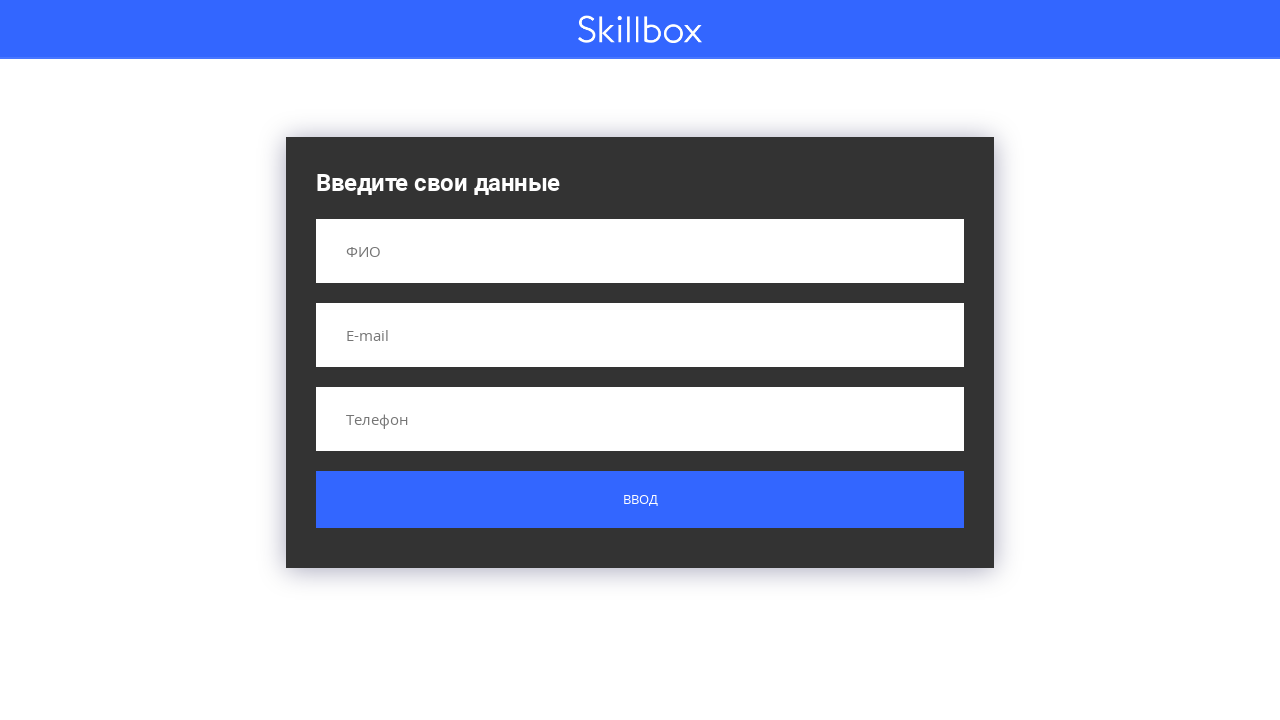

Filled name field with 'Иван Иванович Иванов' on input[name='name']
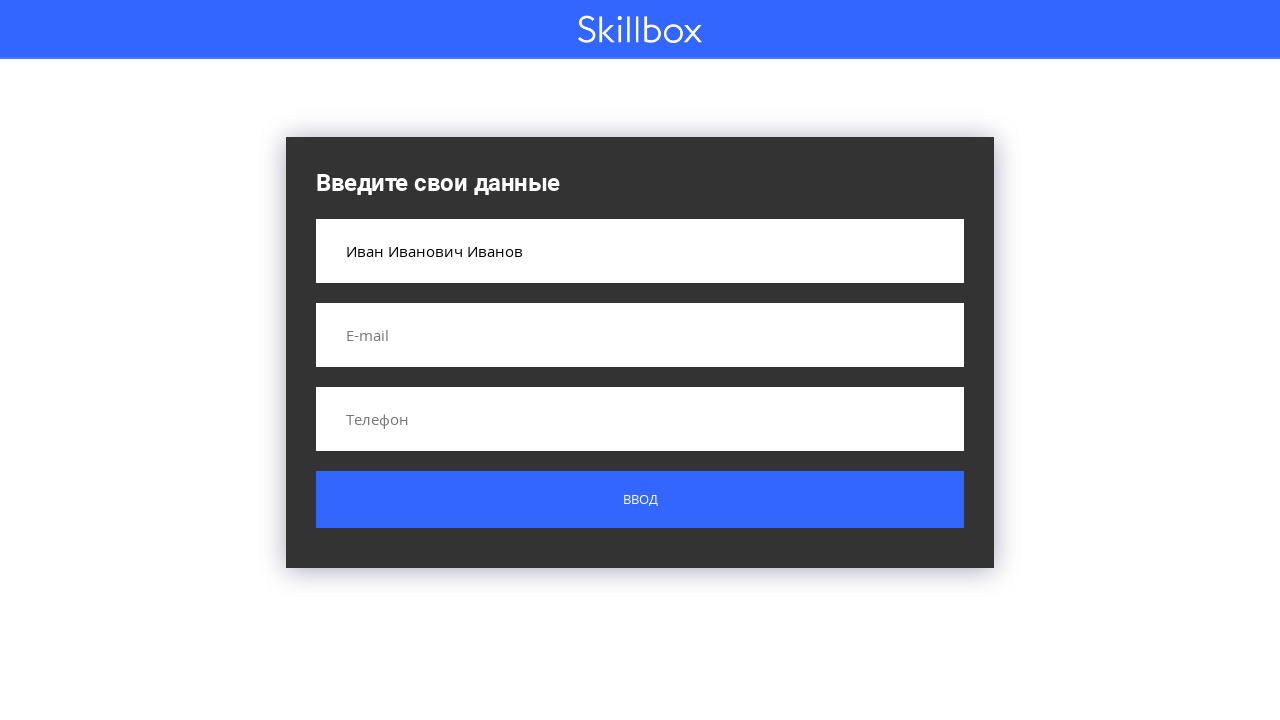

Filled email field with invalid format 'ПЕЛЬМЕНЬ!@#$%^&' on input[name='email']
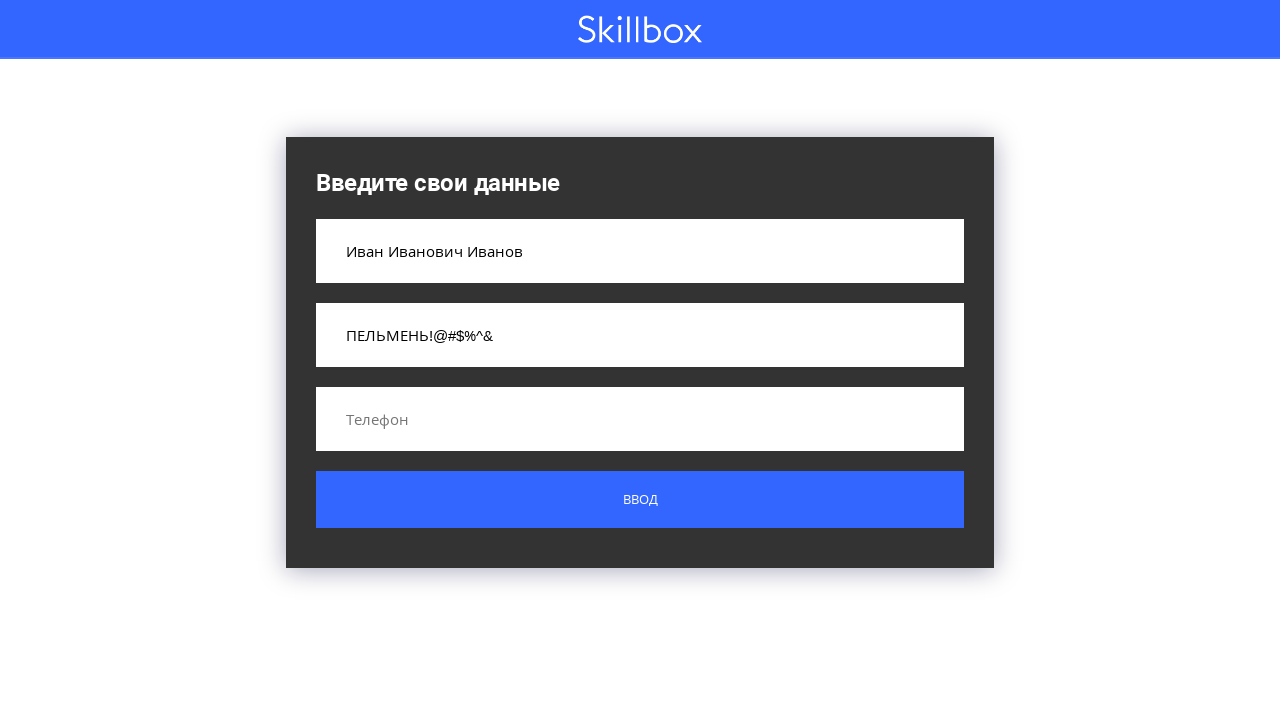

Filled phone field with '+71234567890' on input[name='phone']
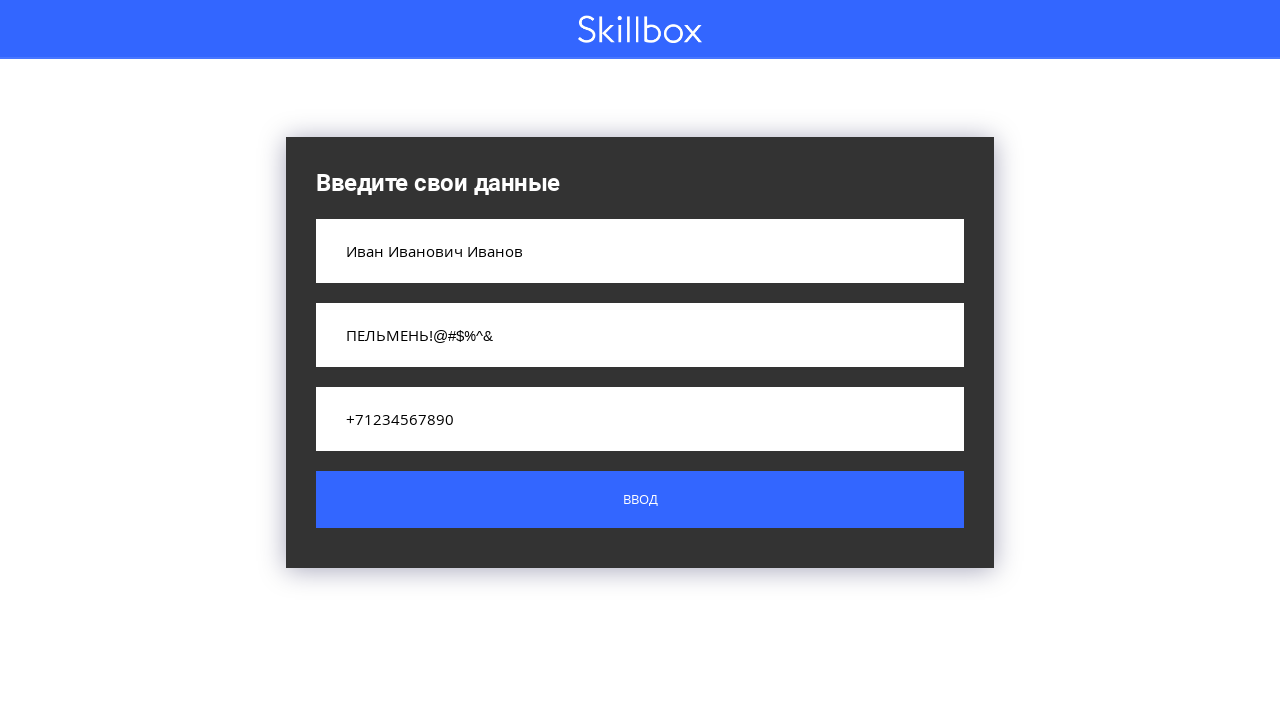

Clicked submit button to validate form at (640, 500) on .custom-form__button
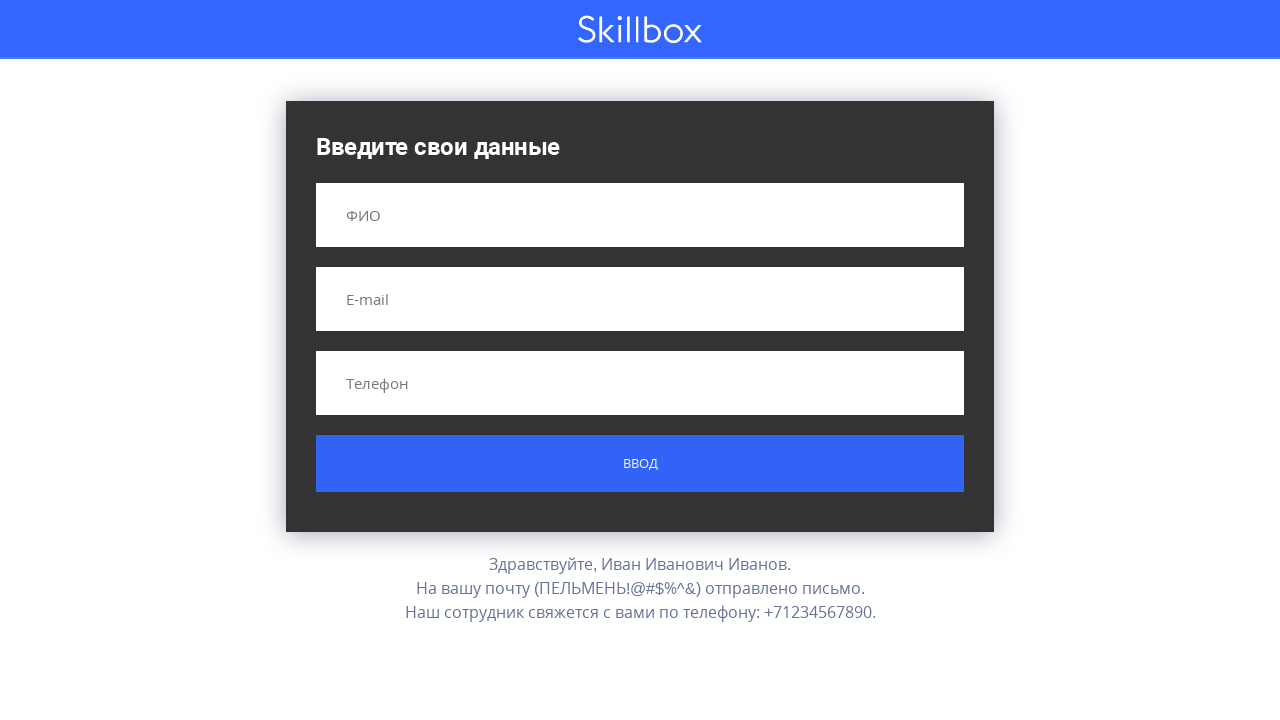

Error message appeared validating invalid email format rejection
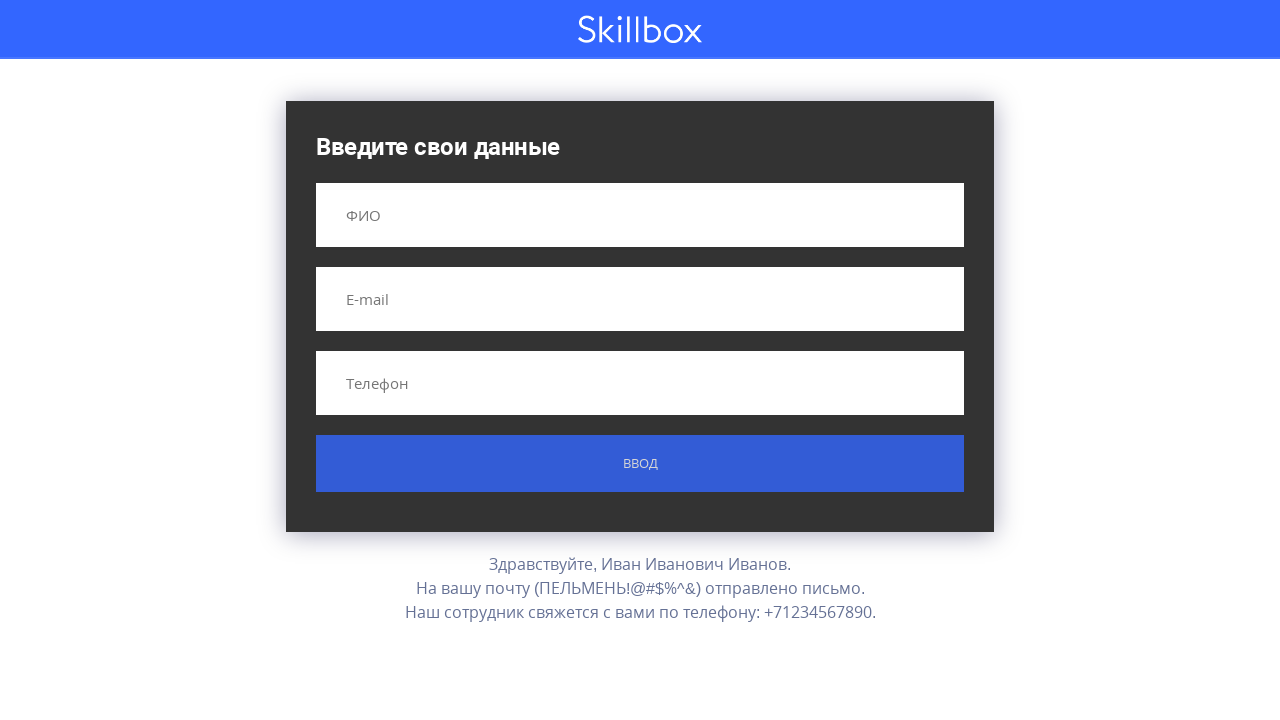

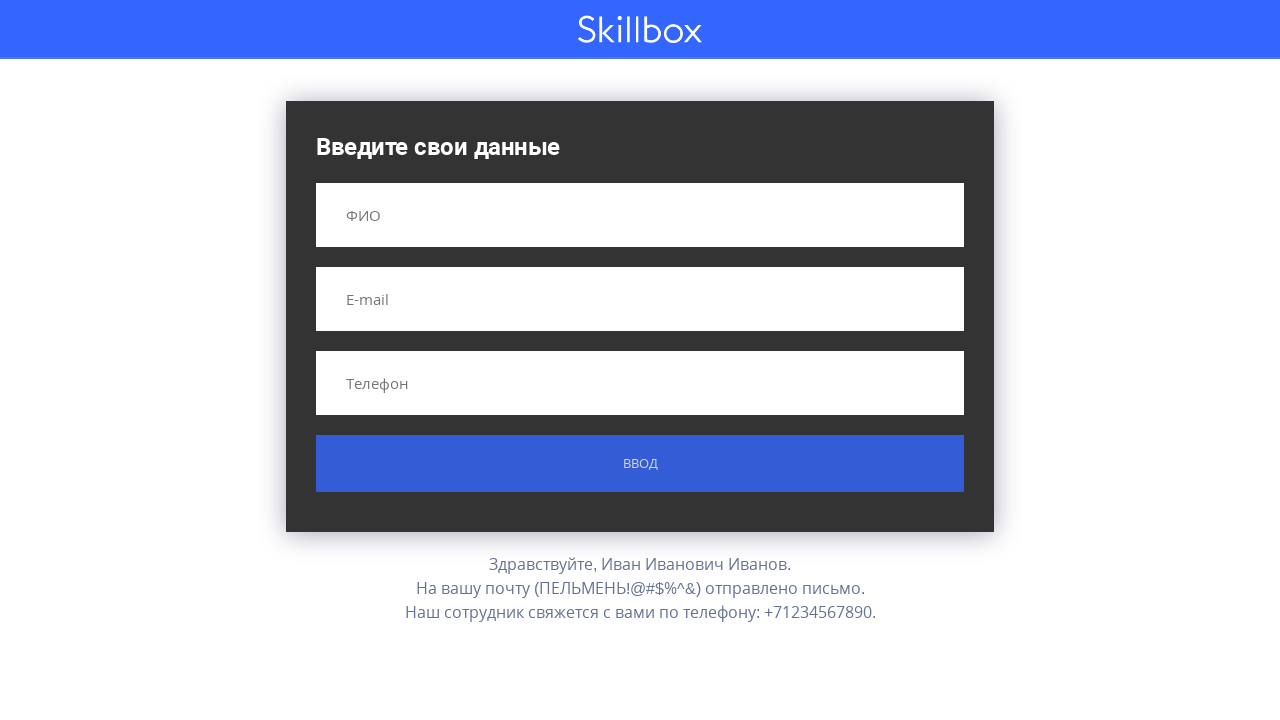